Navigates to OLX India search results page for a product query and waits for item listings to load

Starting URL: https://www.olx.in/items/q-laptop-bags

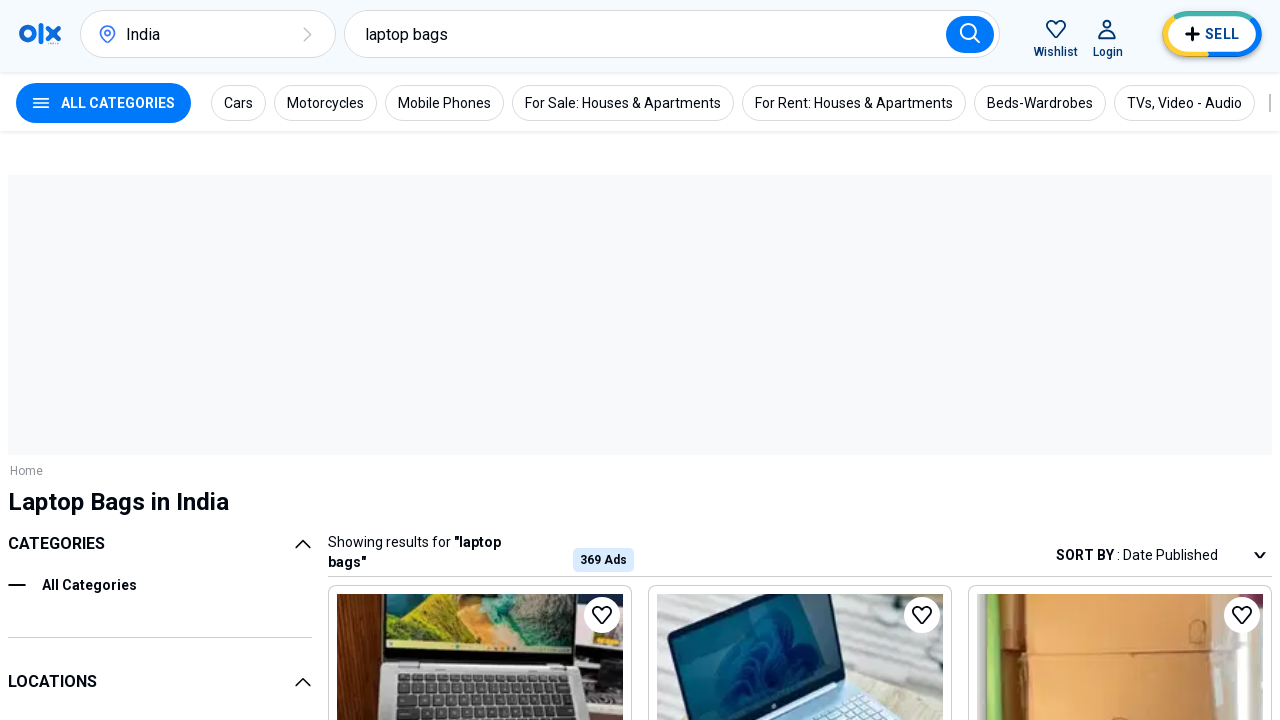

Navigated to OLX India search results page for 'laptop bags'
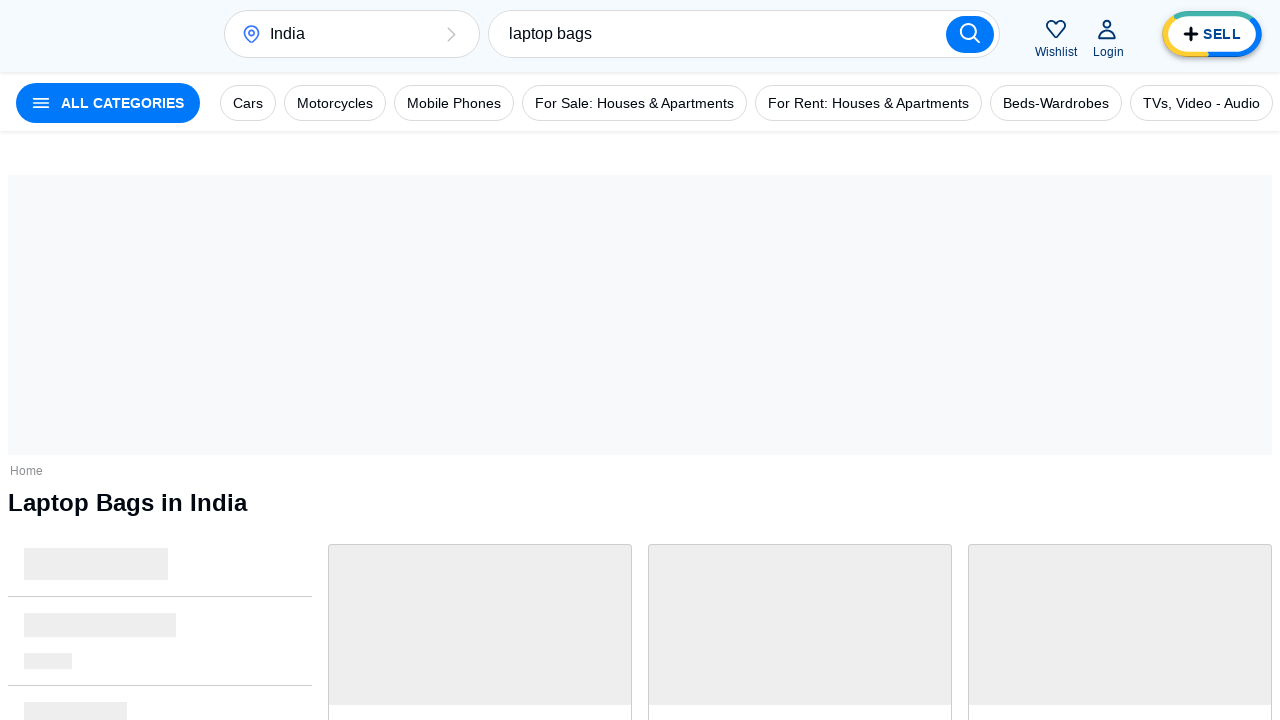

Item listings loaded on search results page
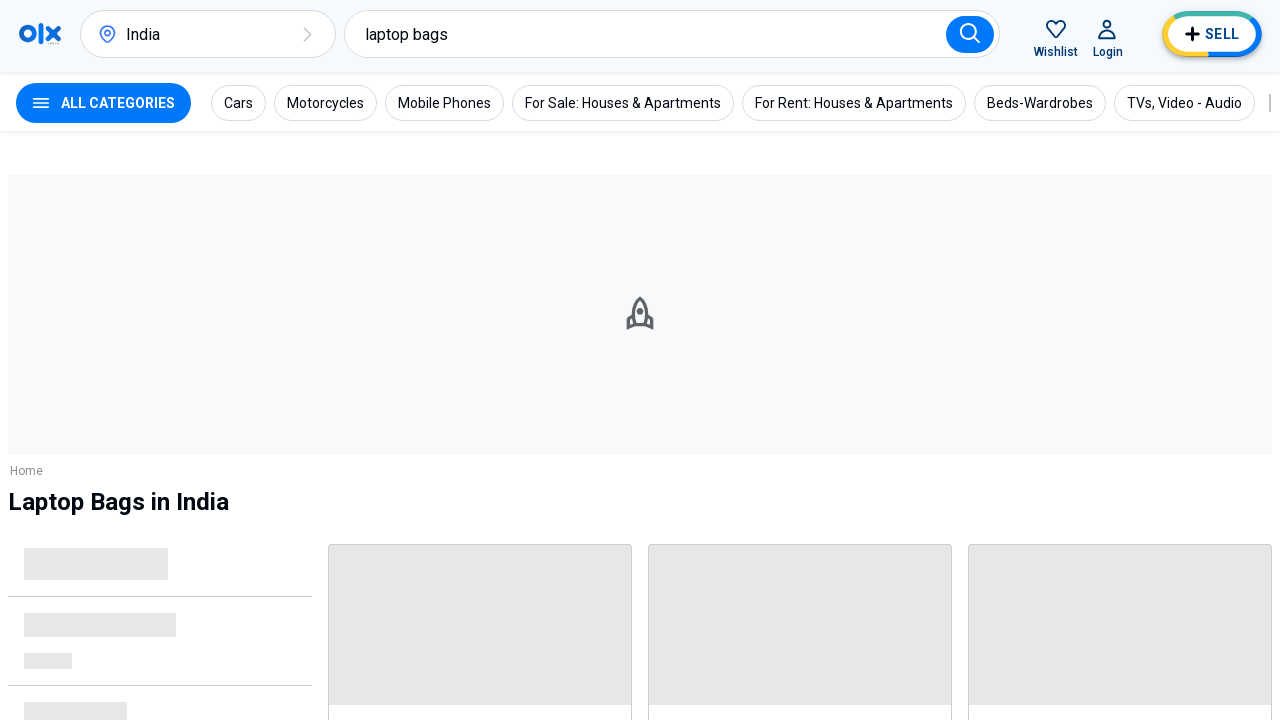

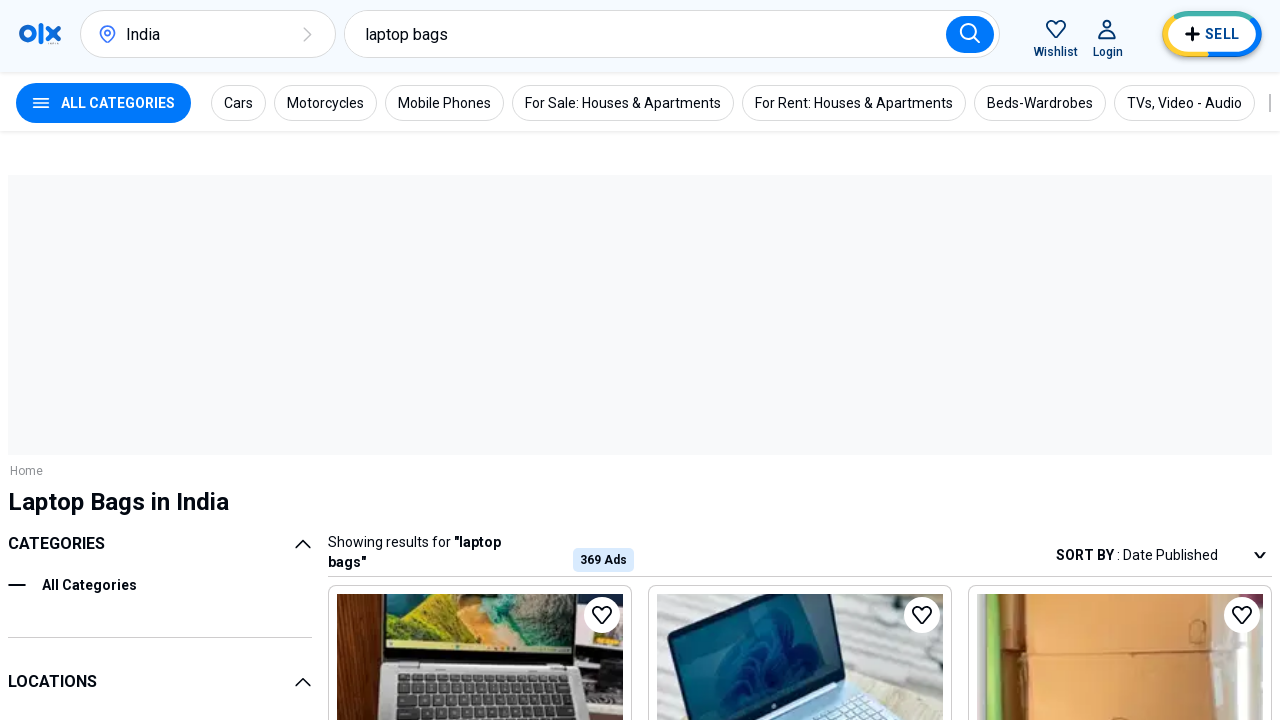